Tests JavaScript alert handling by triggering a confirmation dialog and accepting it

Starting URL: https://the-internet.herokuapp.com/javascript_alerts

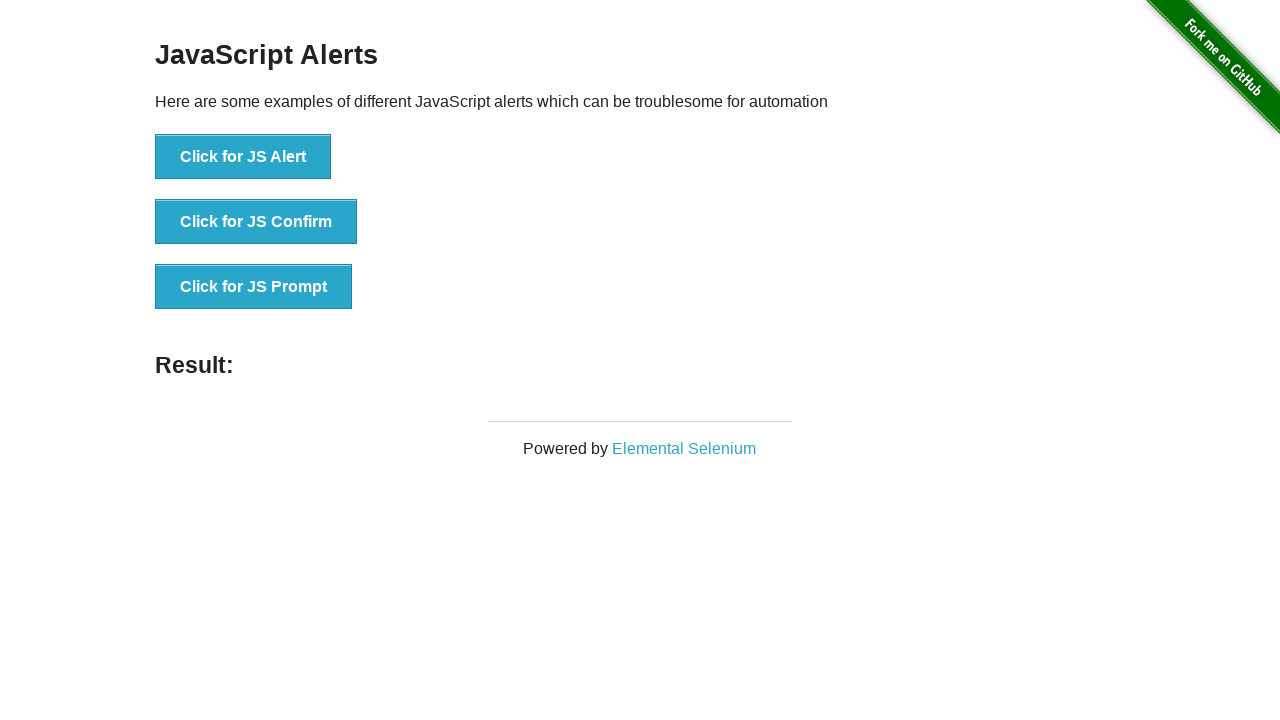

Clicked button to trigger JS Confirm dialog at (256, 222) on xpath=//button[@onclick='jsConfirm()'][text()='Click for JS Confirm']
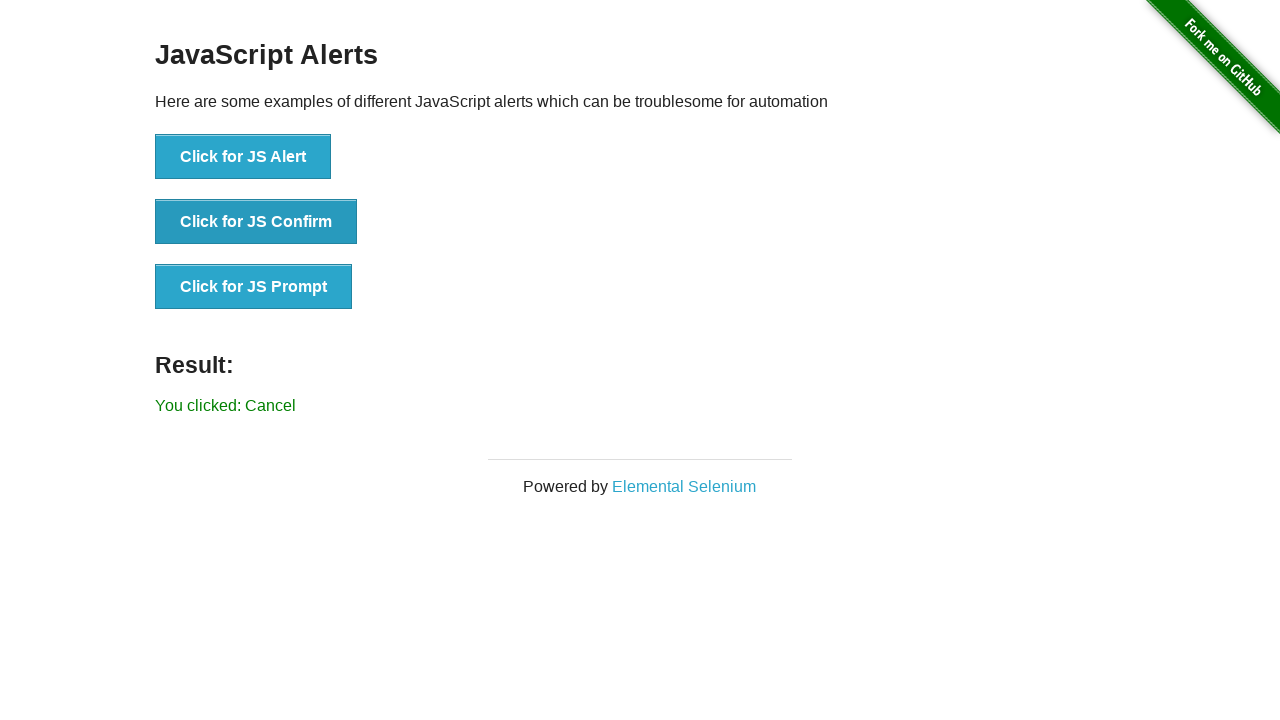

Set up dialog handler to accept confirmation dialogs
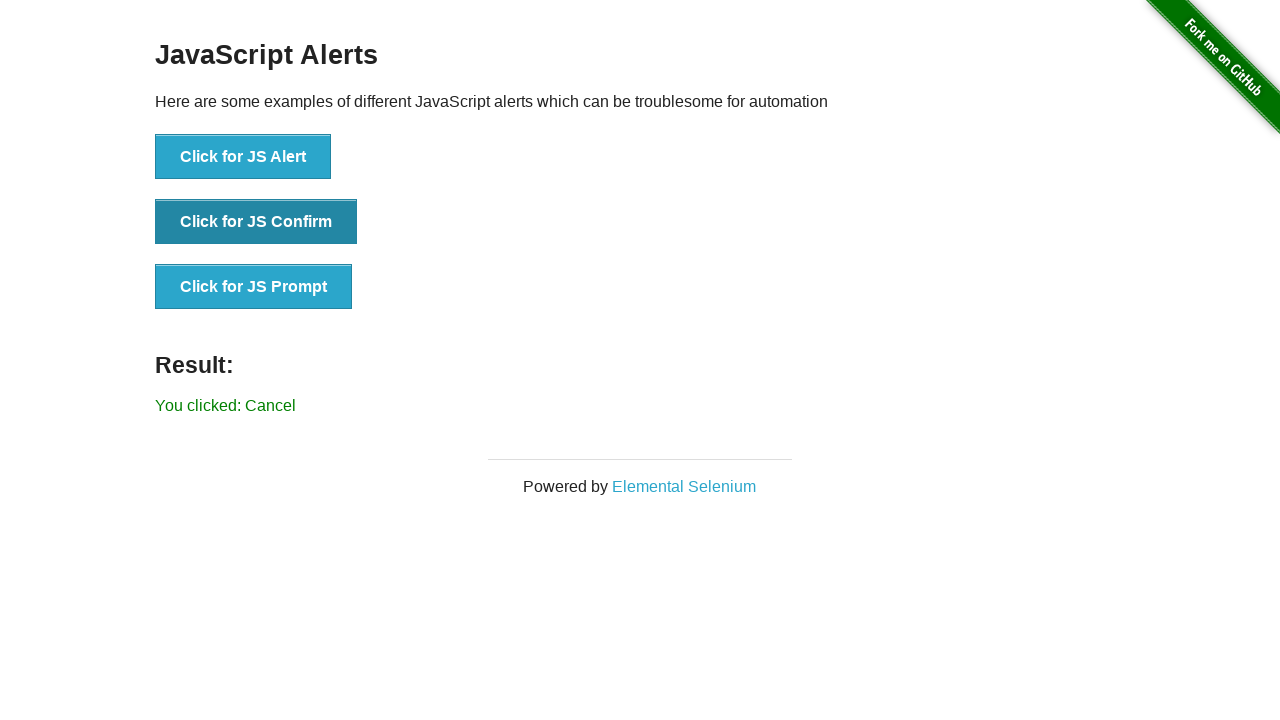

Clicked button again to trigger JS Confirm dialog with handler active at (256, 222) on xpath=//button[@onclick='jsConfirm()'][text()='Click for JS Confirm']
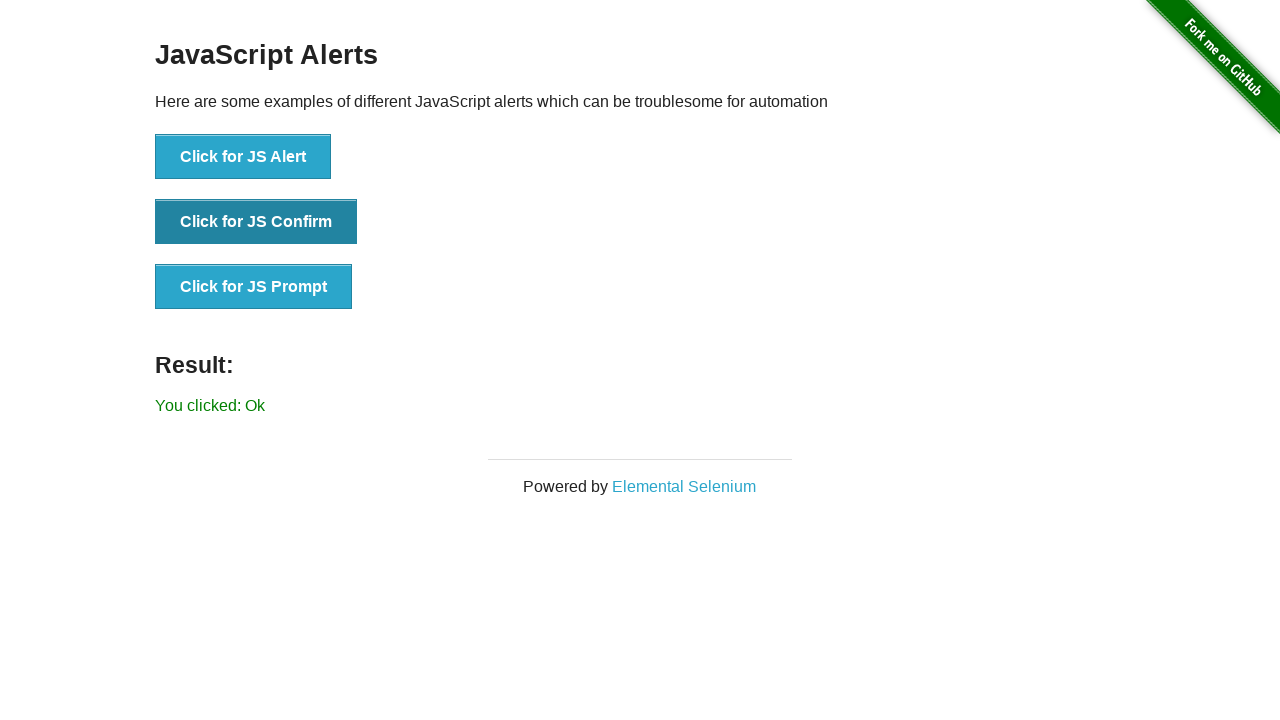

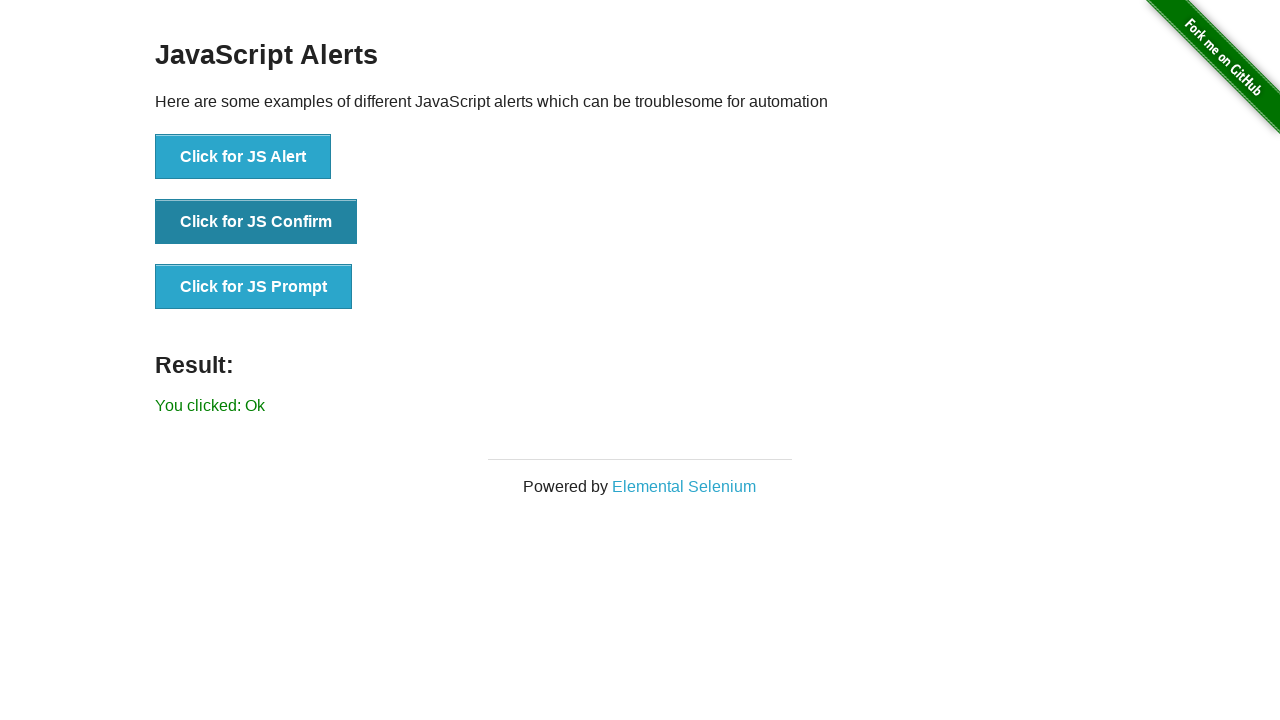